Tests drag and drop functionality on jQuery UI demo page by dragging an element into a droppable area within an iframe

Starting URL: https://jqueryui.com/droppable/

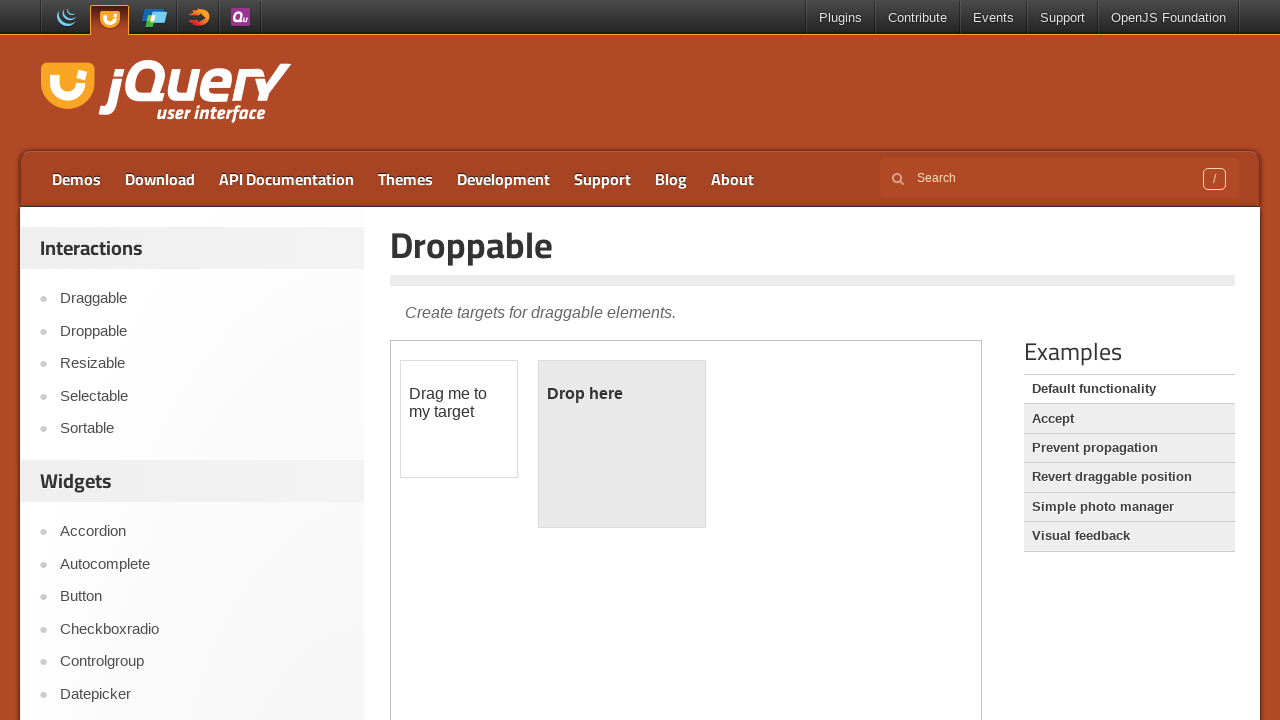

Clicked on the Droppable link to navigate to the demo at (202, 331) on xpath=//a[normalize-space()='Droppable']
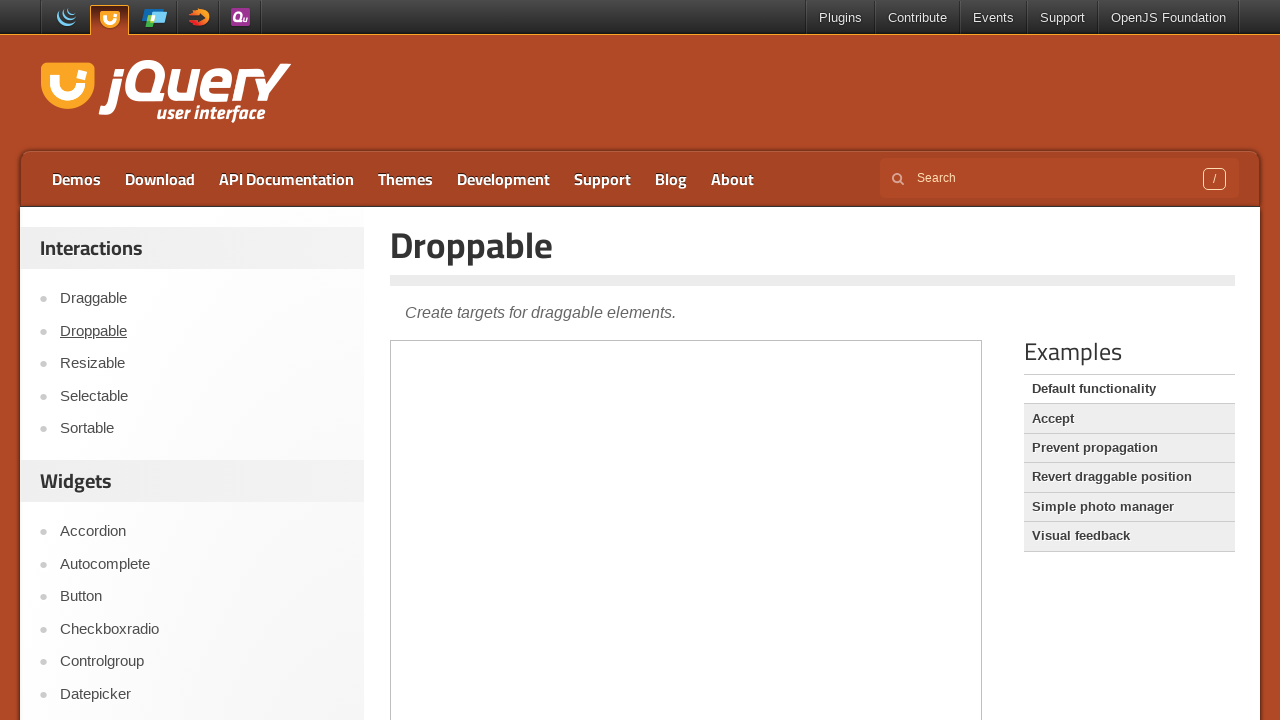

Located the demo iframe
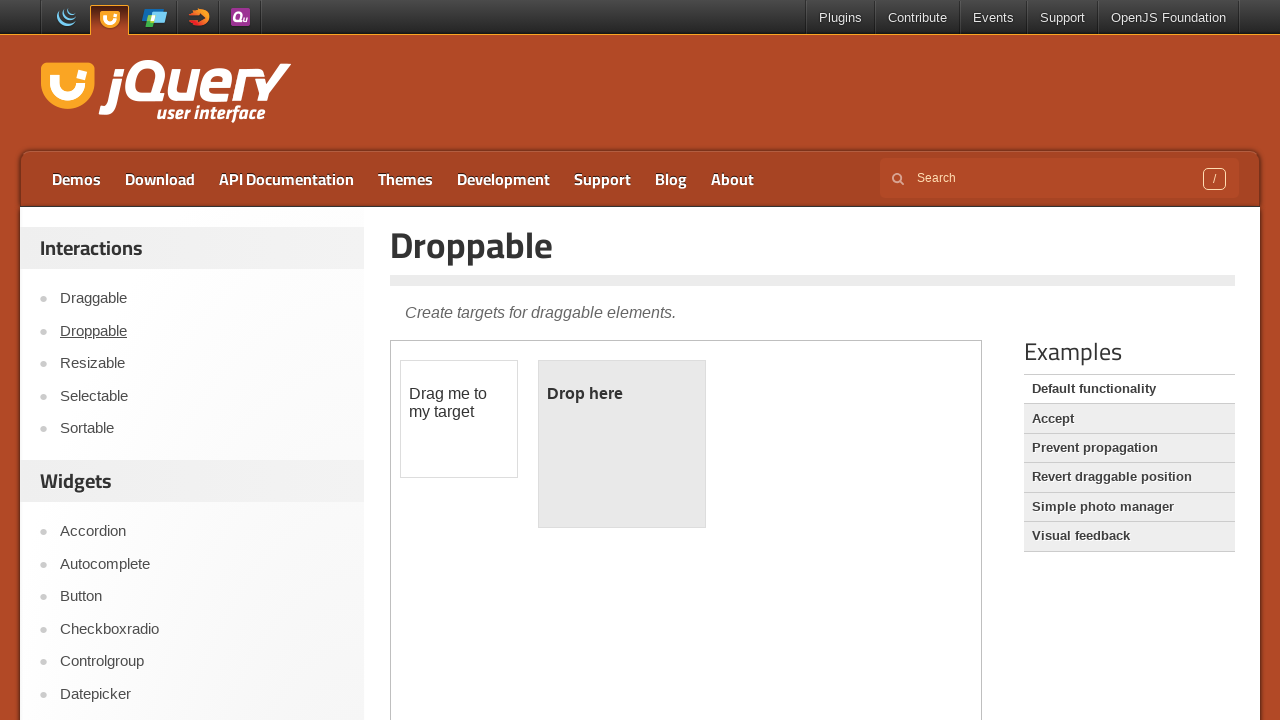

Located the draggable element within the iframe
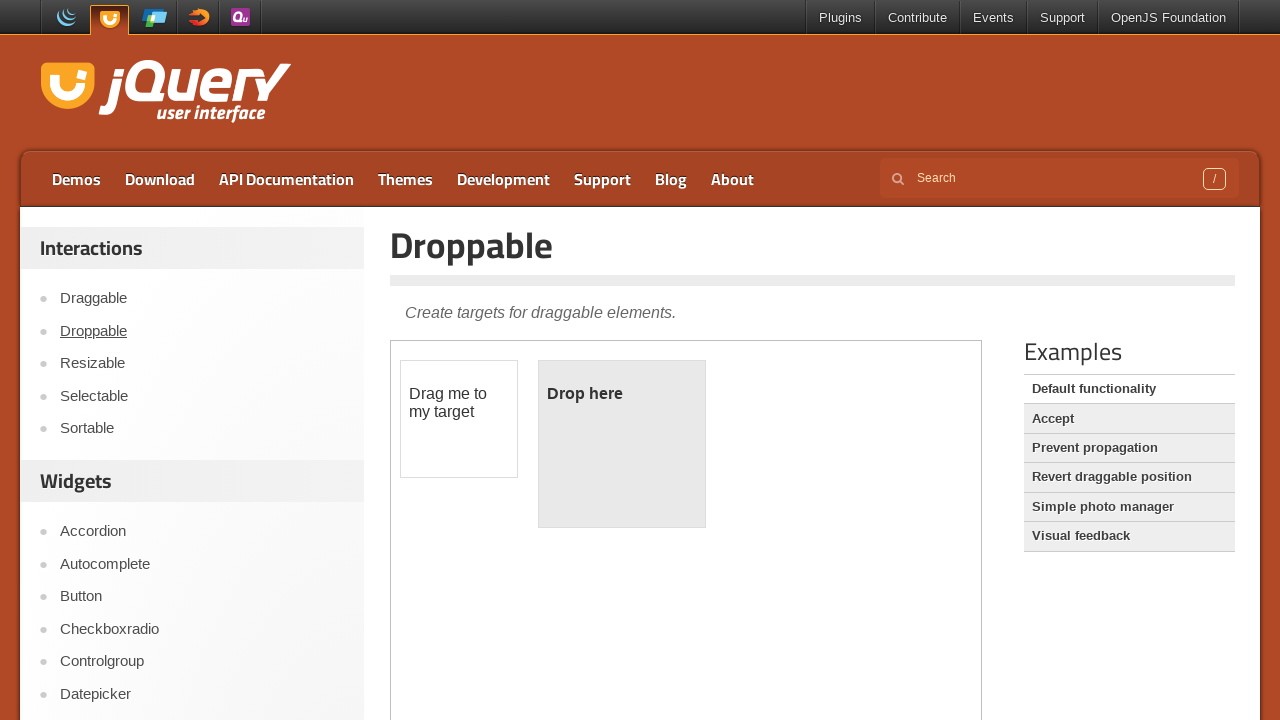

Located the droppable element within the iframe
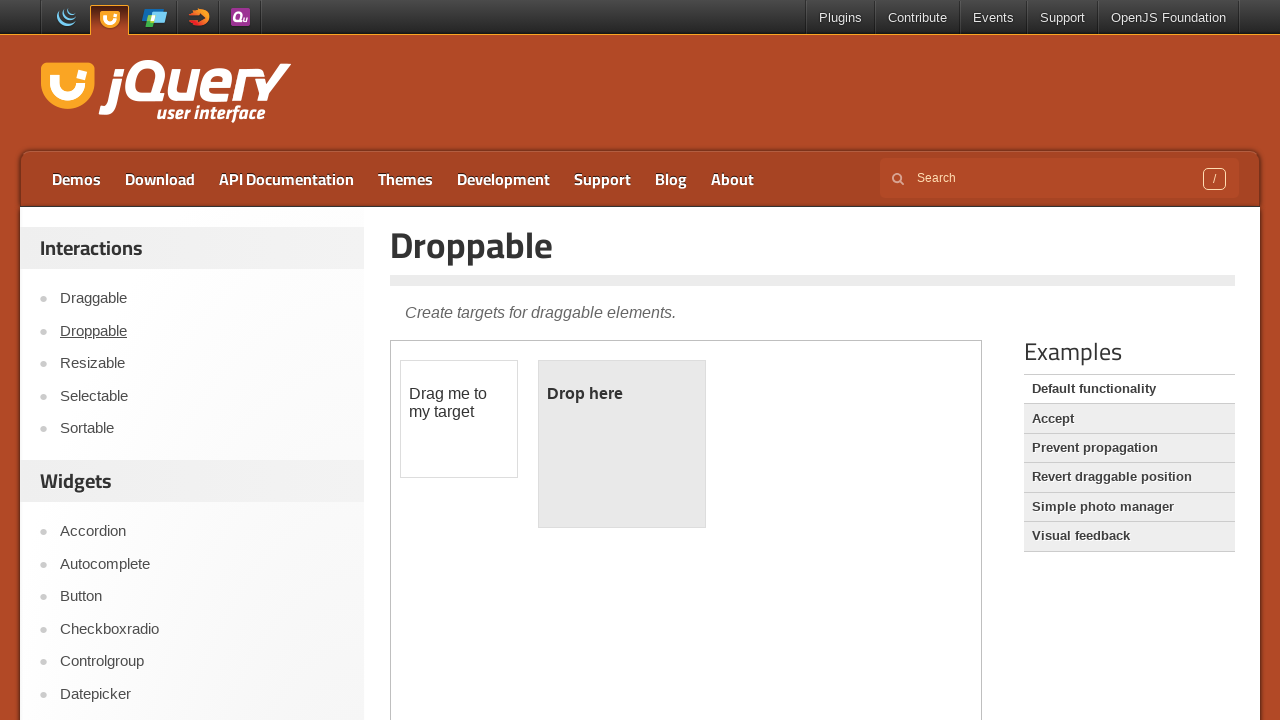

Performed drag and drop operation, dragging the element into the droppable area at (622, 444)
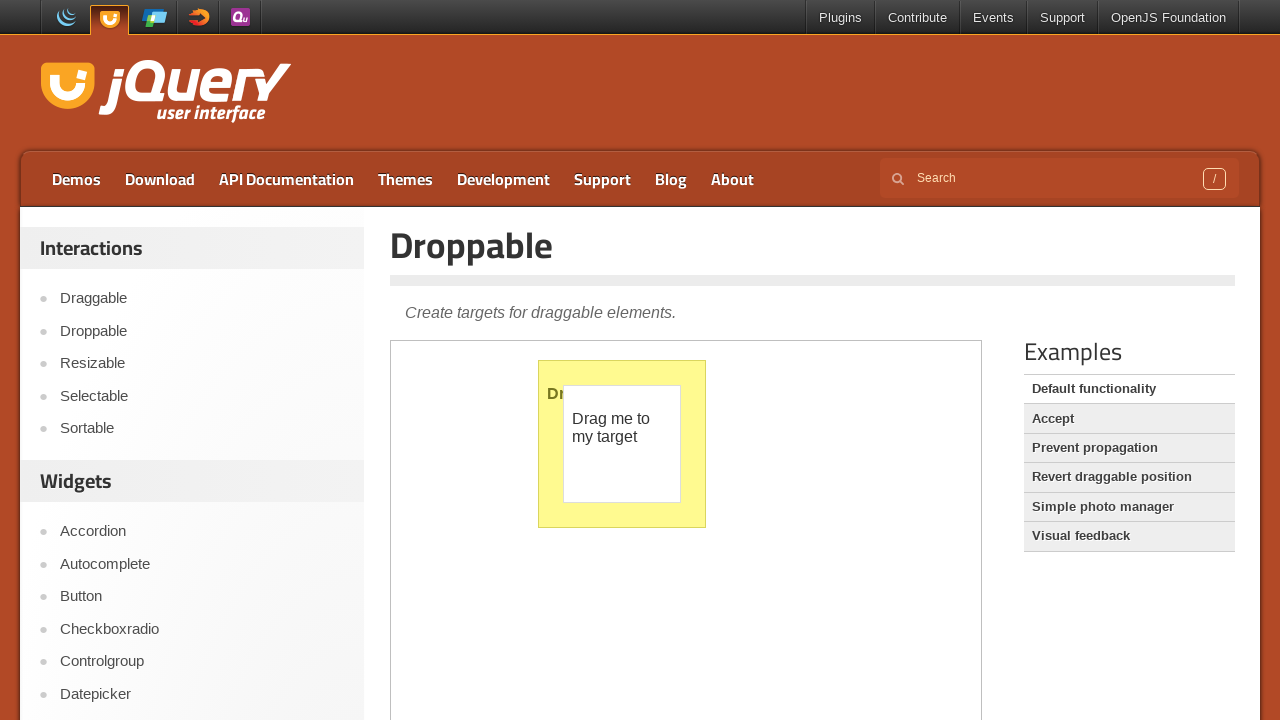

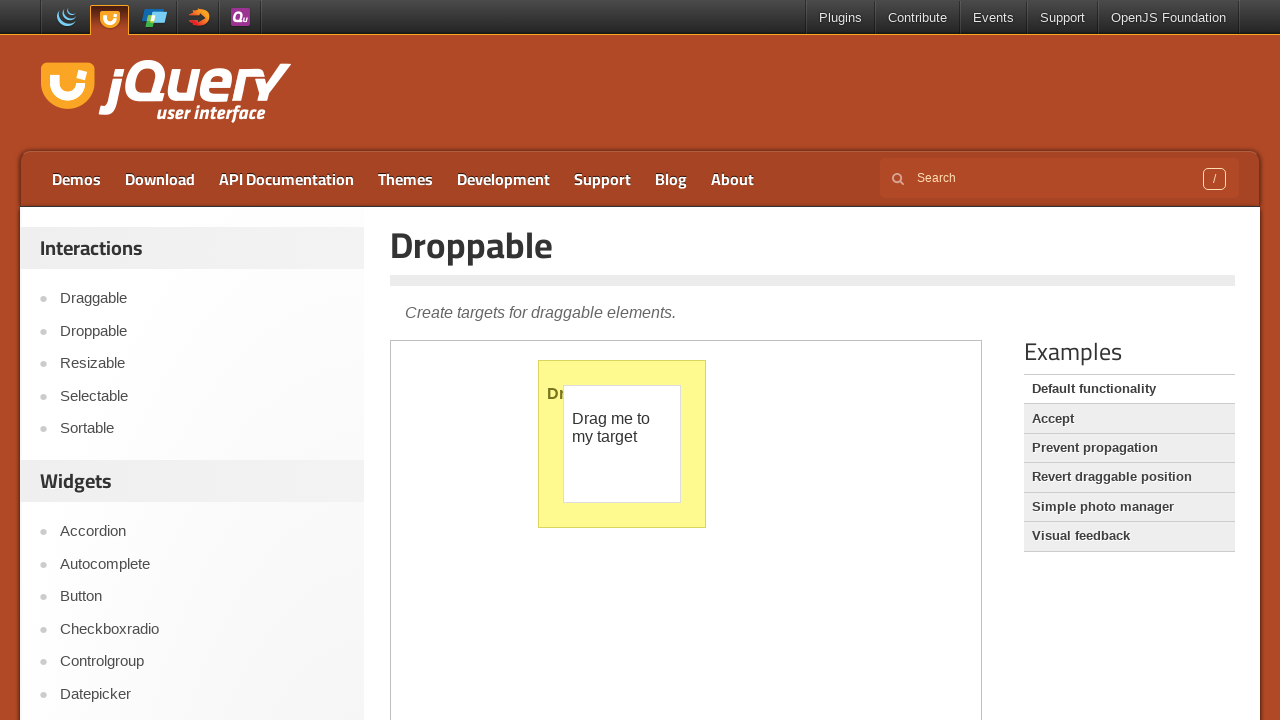